Tests table handling functionality by verifying table structure (rows and columns count), checking product checkboxes for specific products, and navigating through pagination to interact with table data.

Starting URL: https://testautomationpractice.blogspot.com/

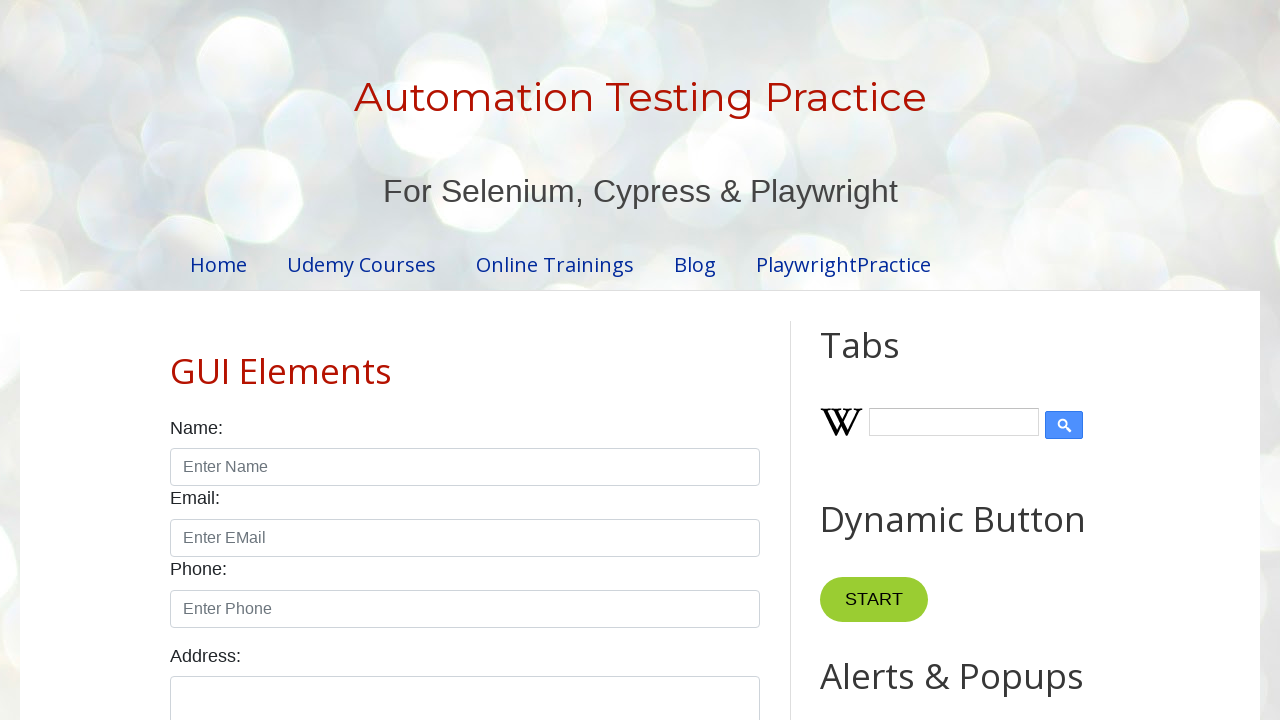

Located the product table
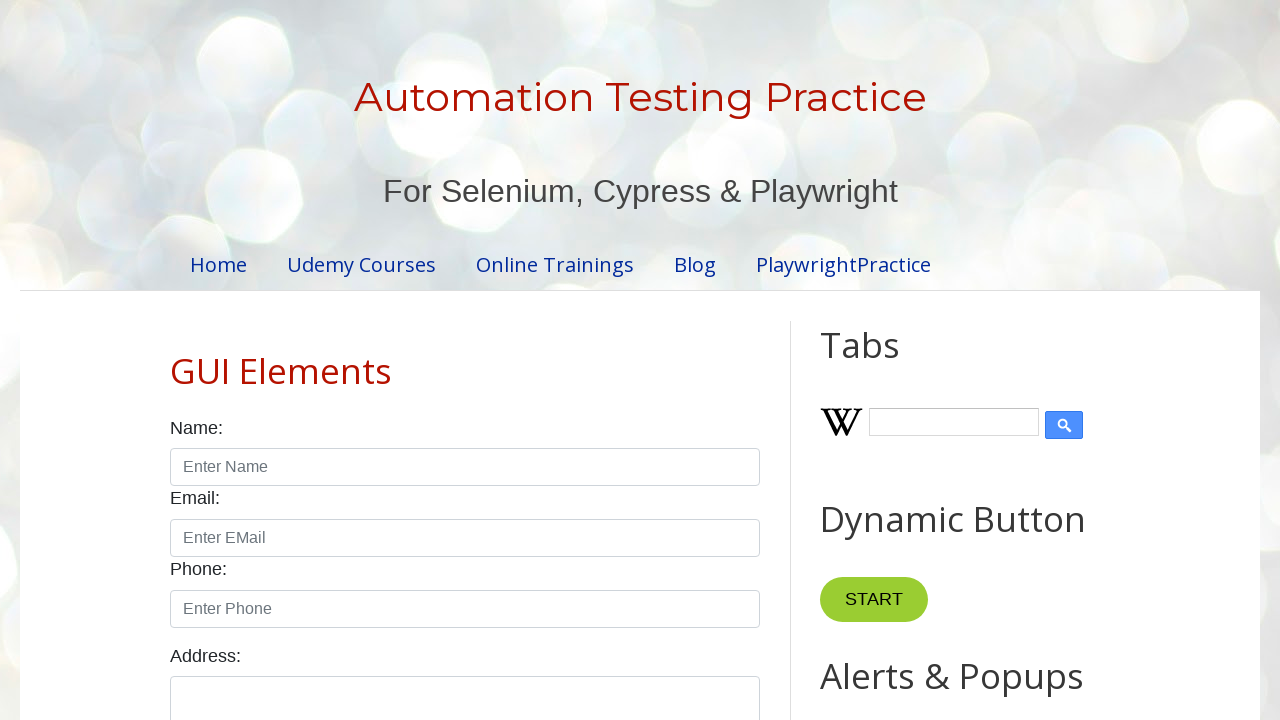

Located table column headers
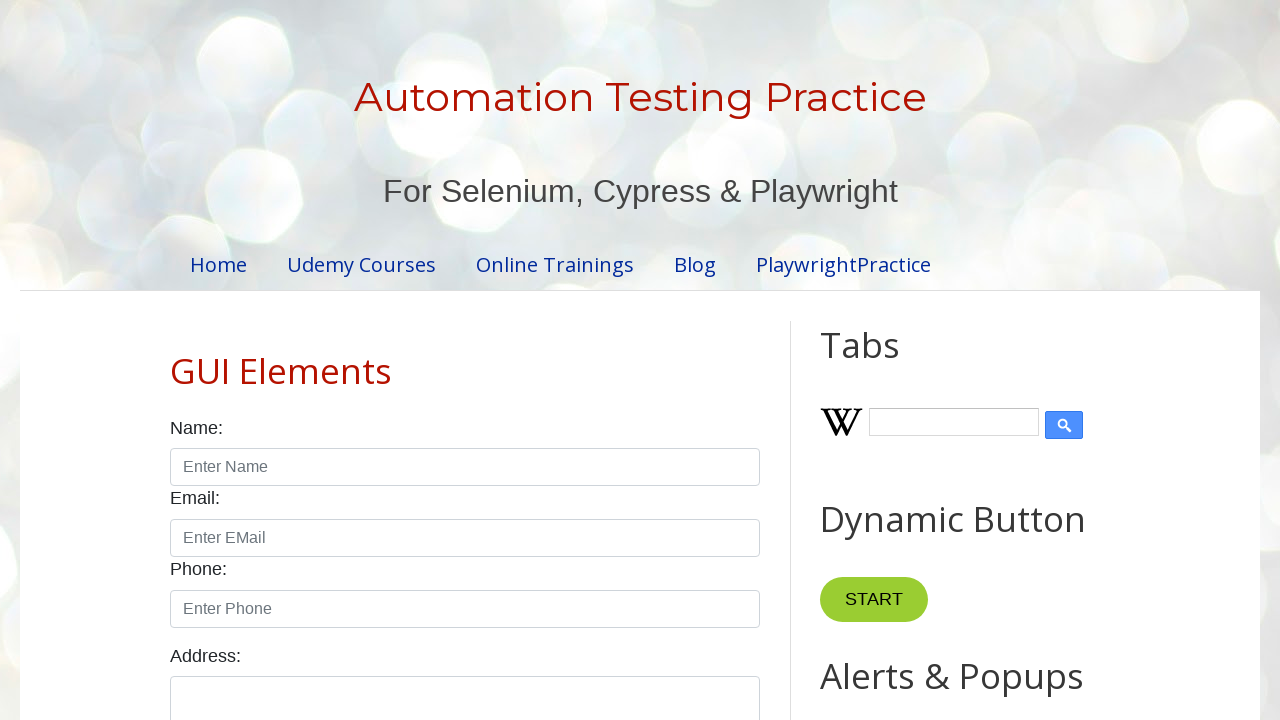

Located table body rows
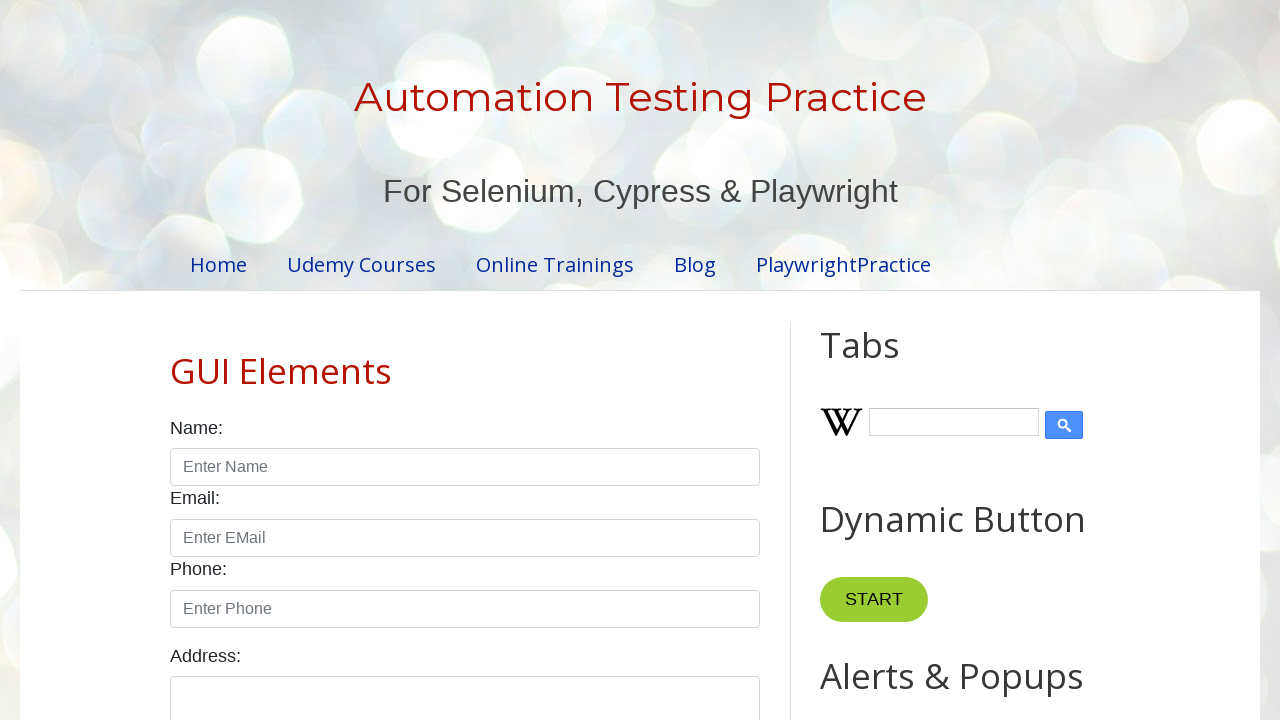

Verified table has 4 columns
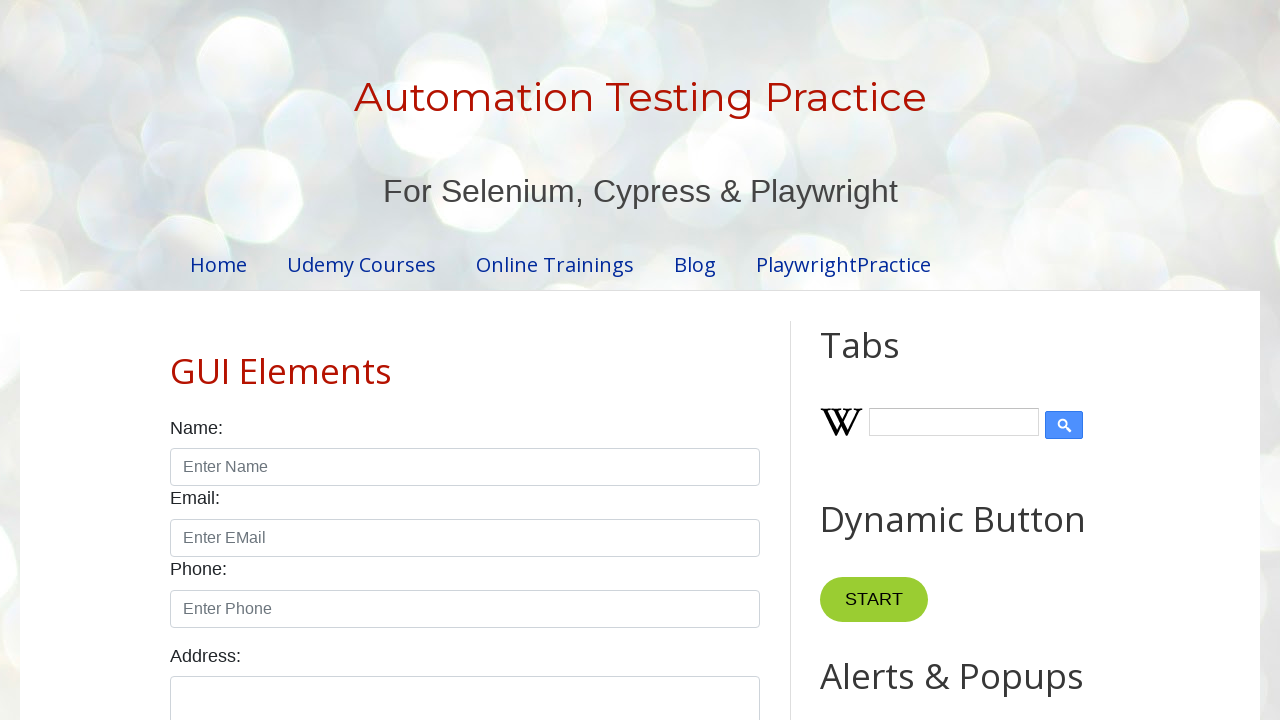

Verified table has 5 rows
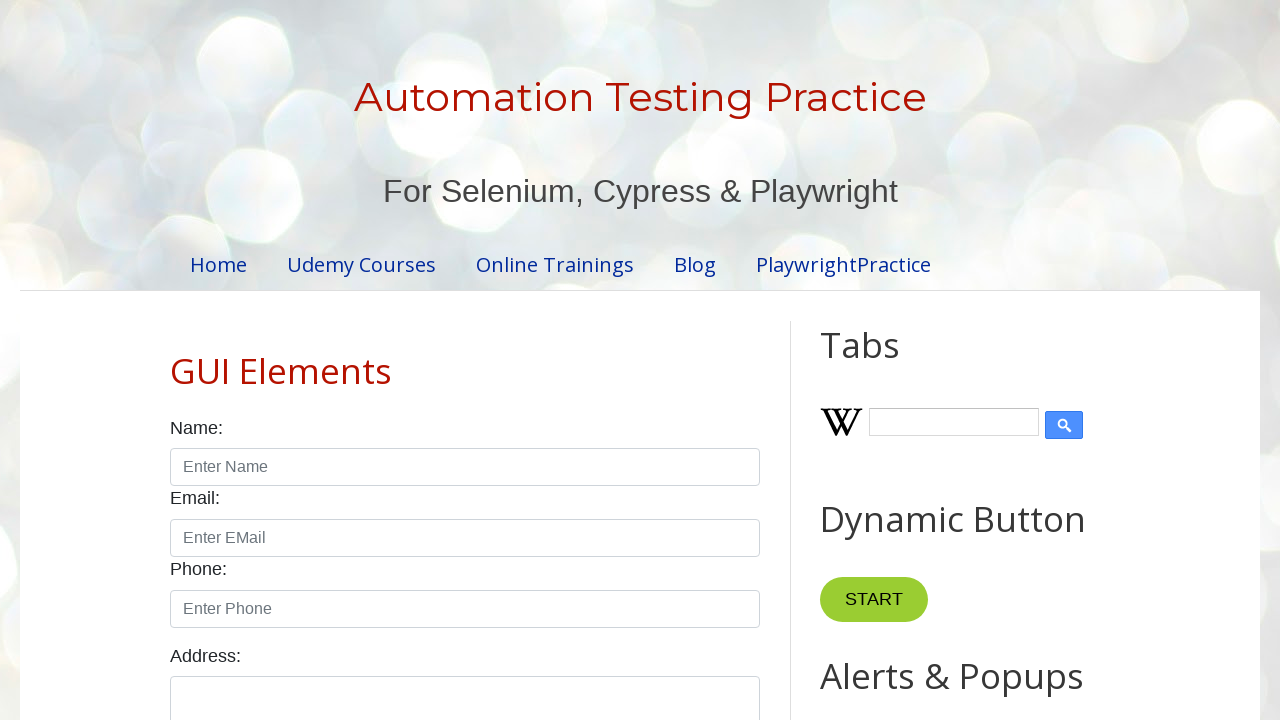

Found row containing product 'Smartwatch'
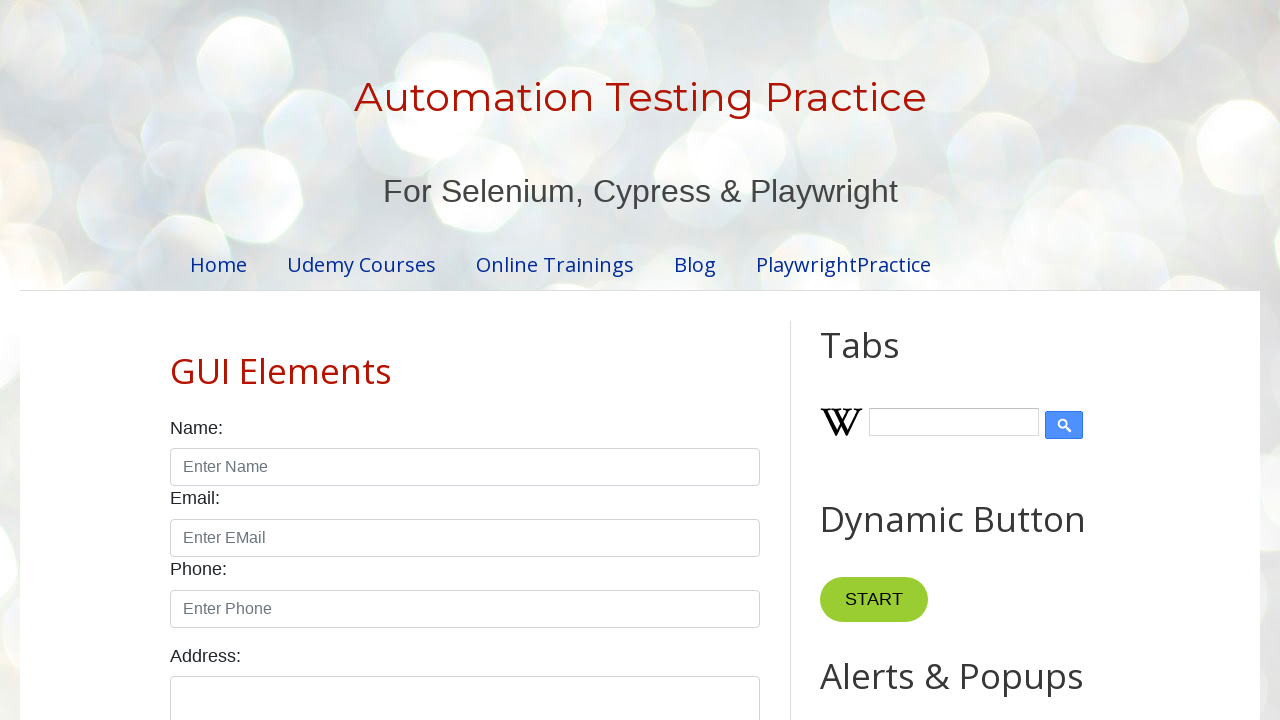

Verified checkbox for 'Smartwatch' is unchecked
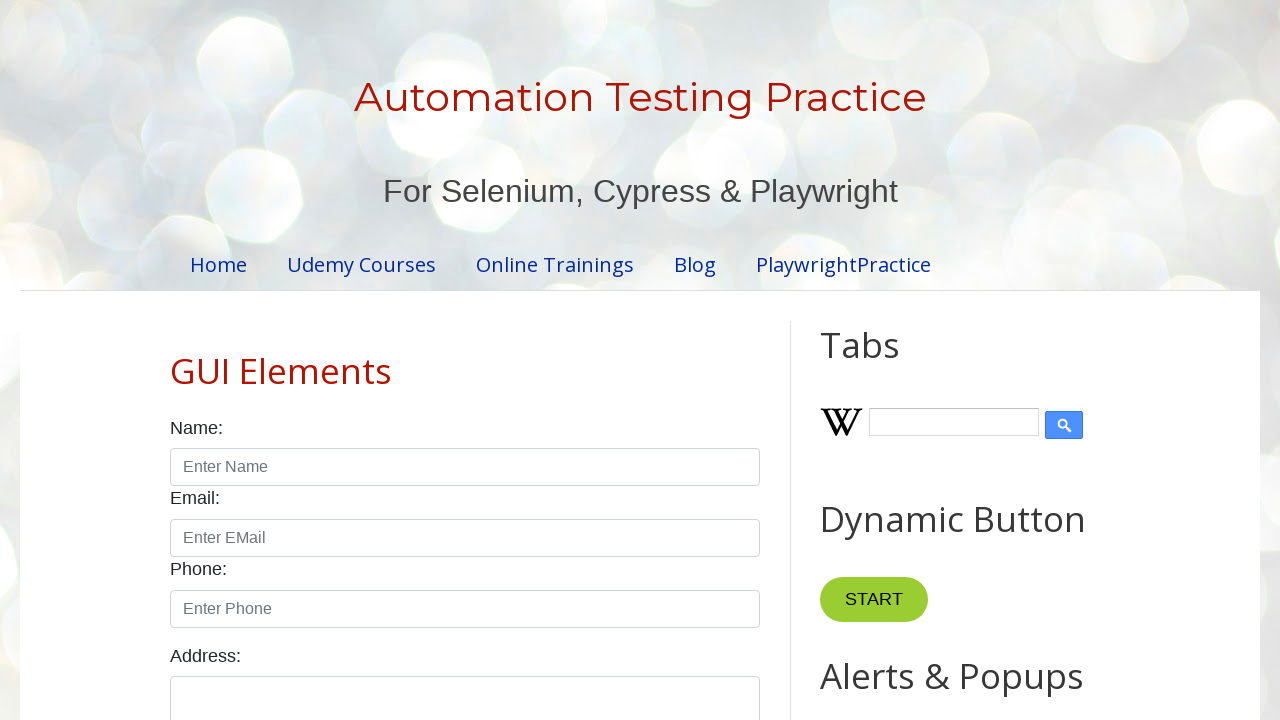

Checked checkbox for 'Smartwatch' at (651, 361) on #productTable >> tbody tr >> internal:has="td >> internal:has-text=\"Smartwatch\
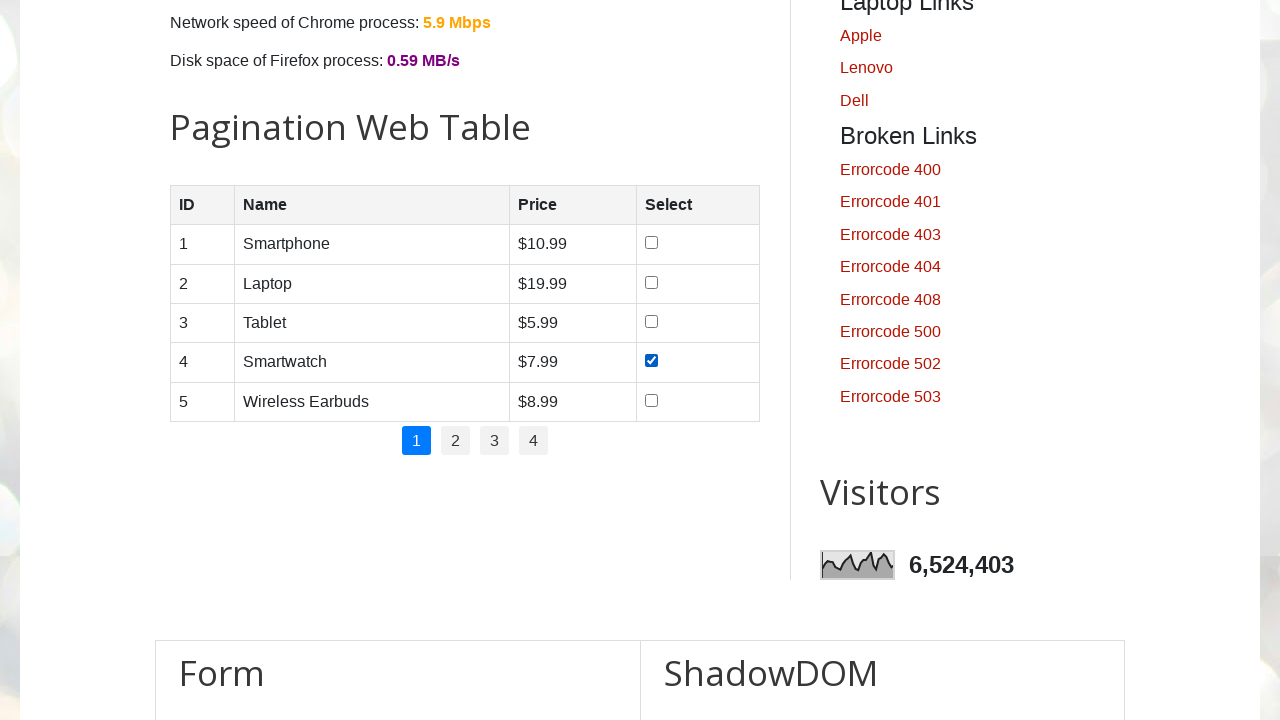

Verified checkbox for 'Smartwatch' is now checked
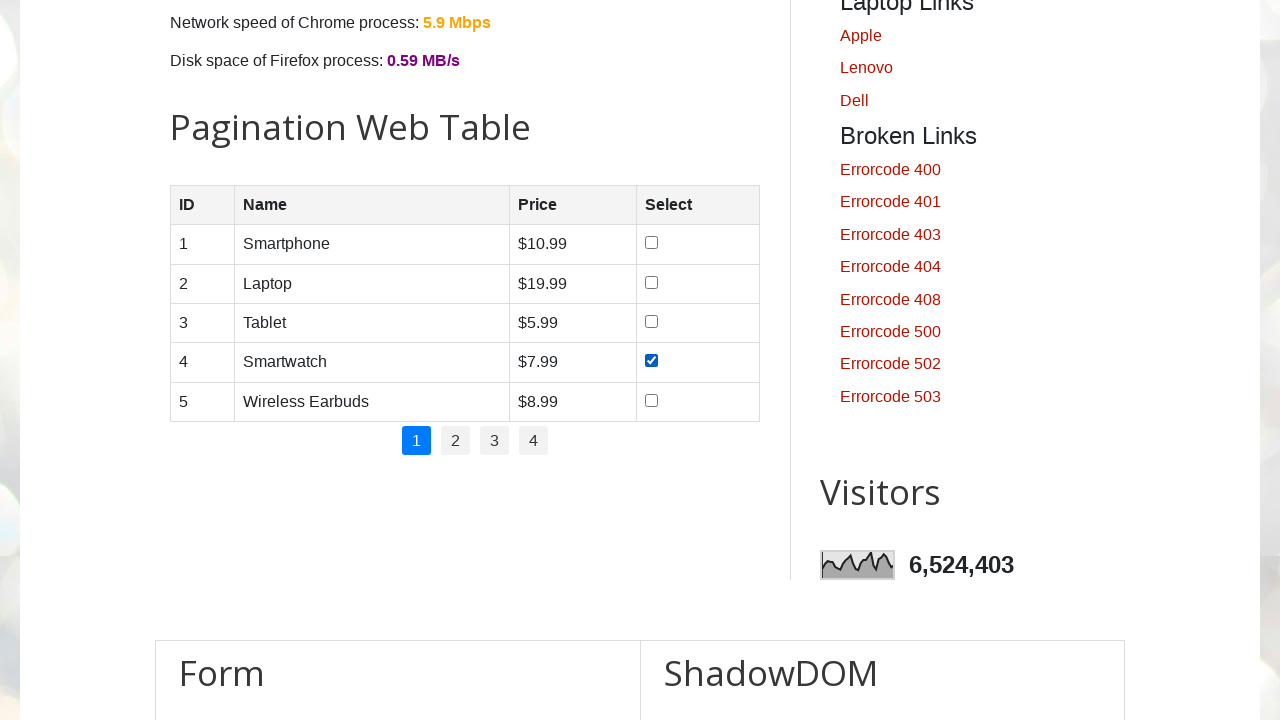

Found row containing product 'Laptop'
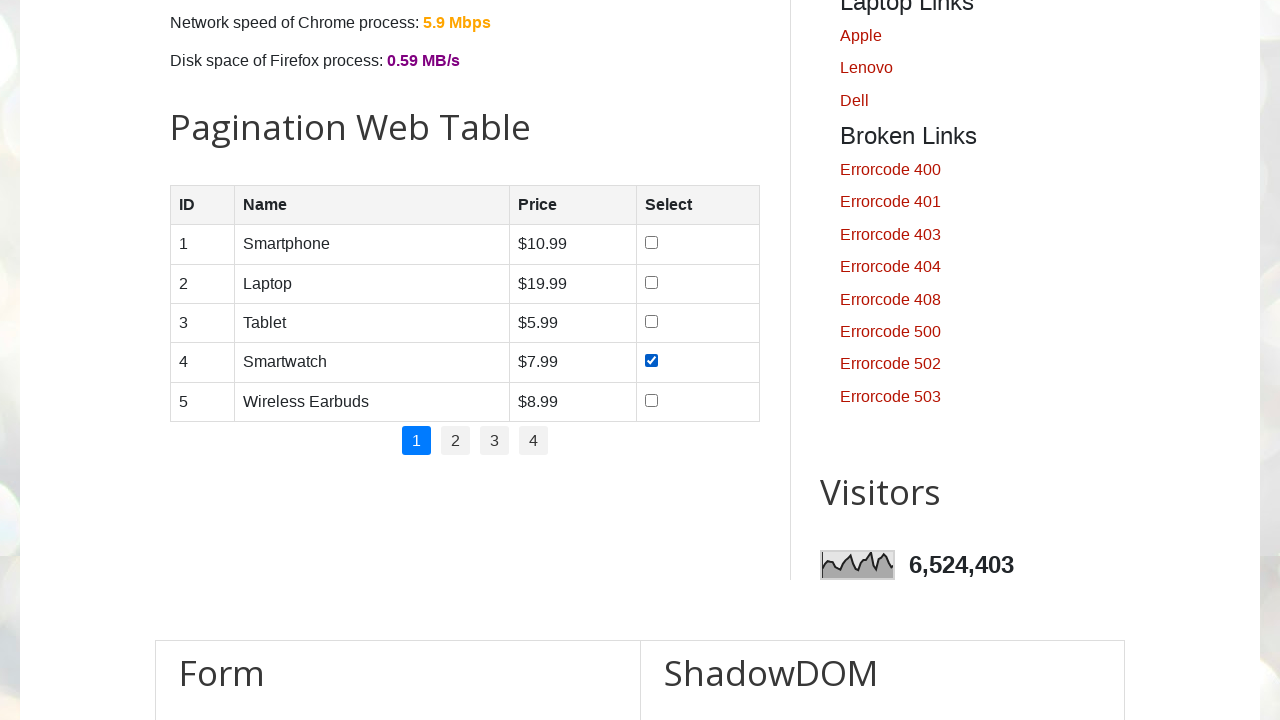

Verified checkbox for 'Laptop' is unchecked
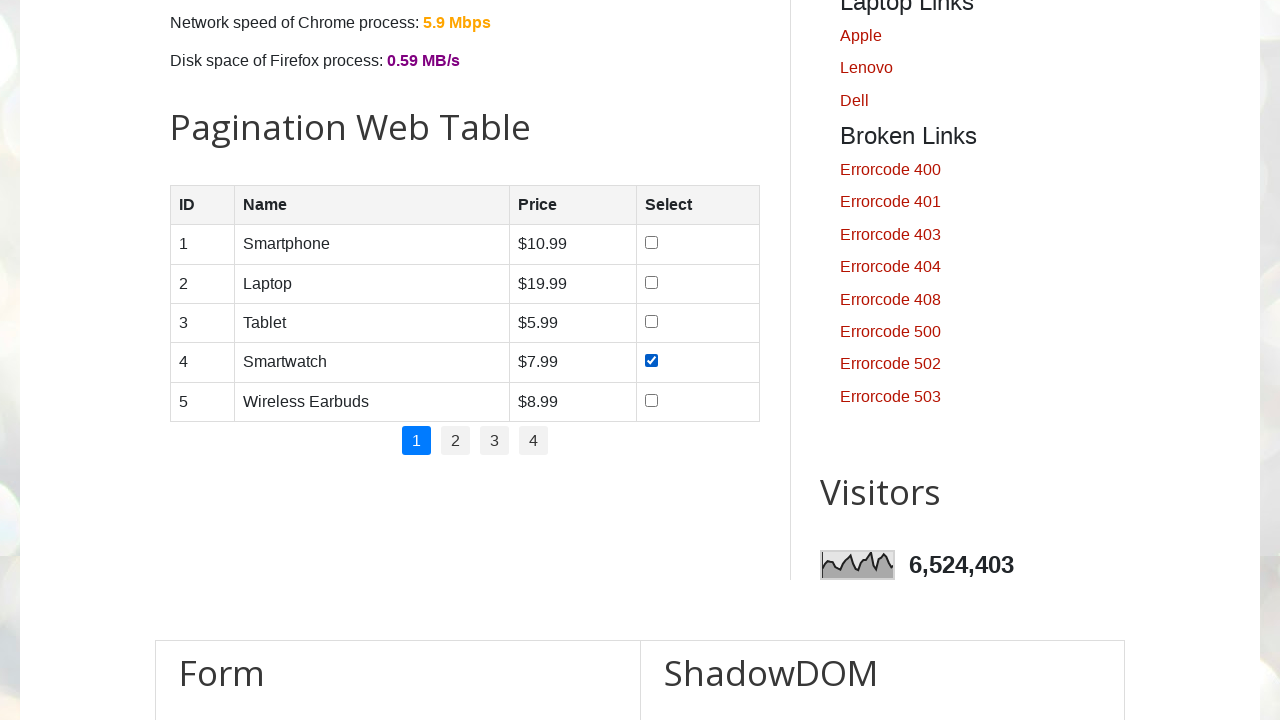

Checked checkbox for 'Laptop' at (651, 282) on #productTable >> tbody tr >> internal:has="td >> internal:has-text=\"Laptop\"i" 
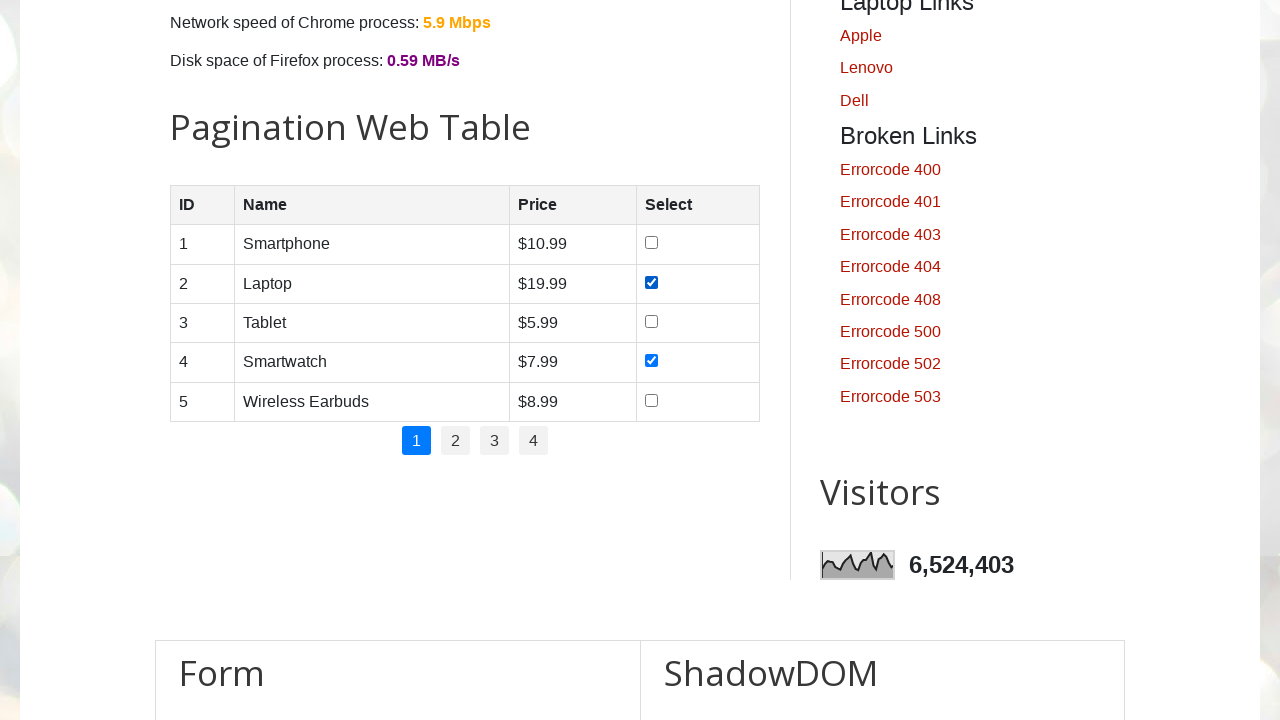

Verified checkbox for 'Laptop' is now checked
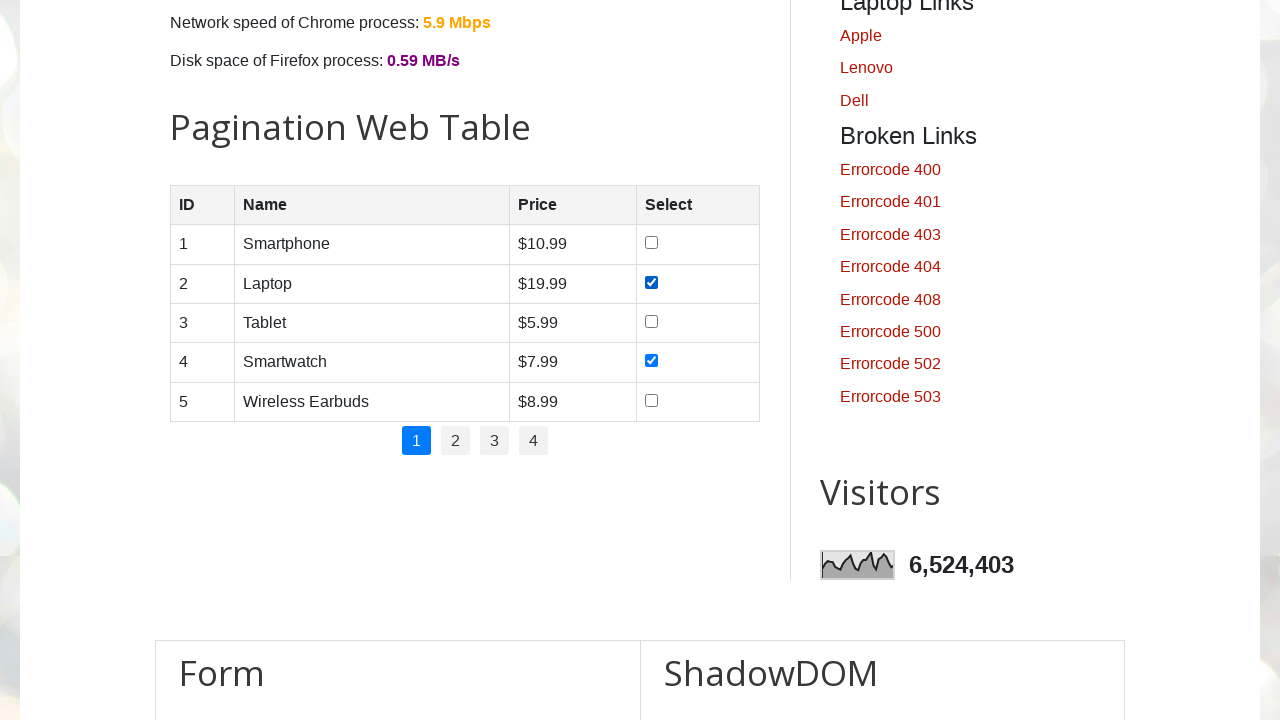

Found row containing product 'Tablet'
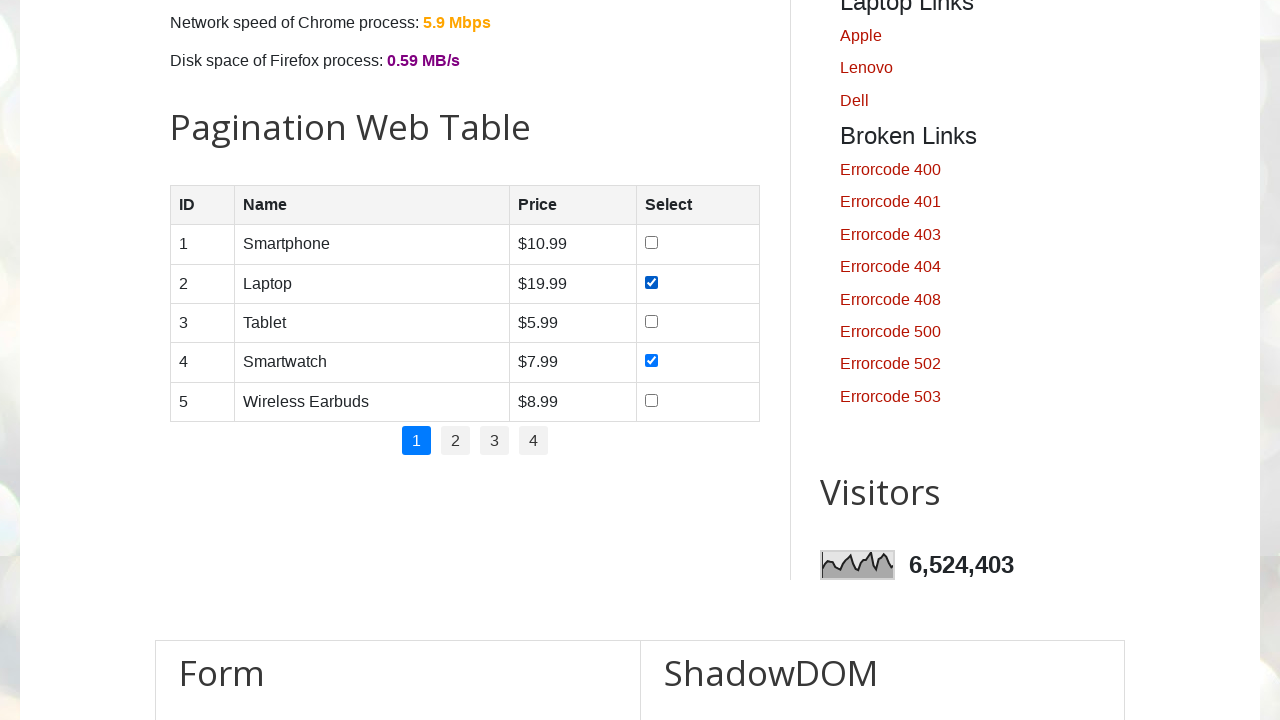

Verified checkbox for 'Tablet' is unchecked
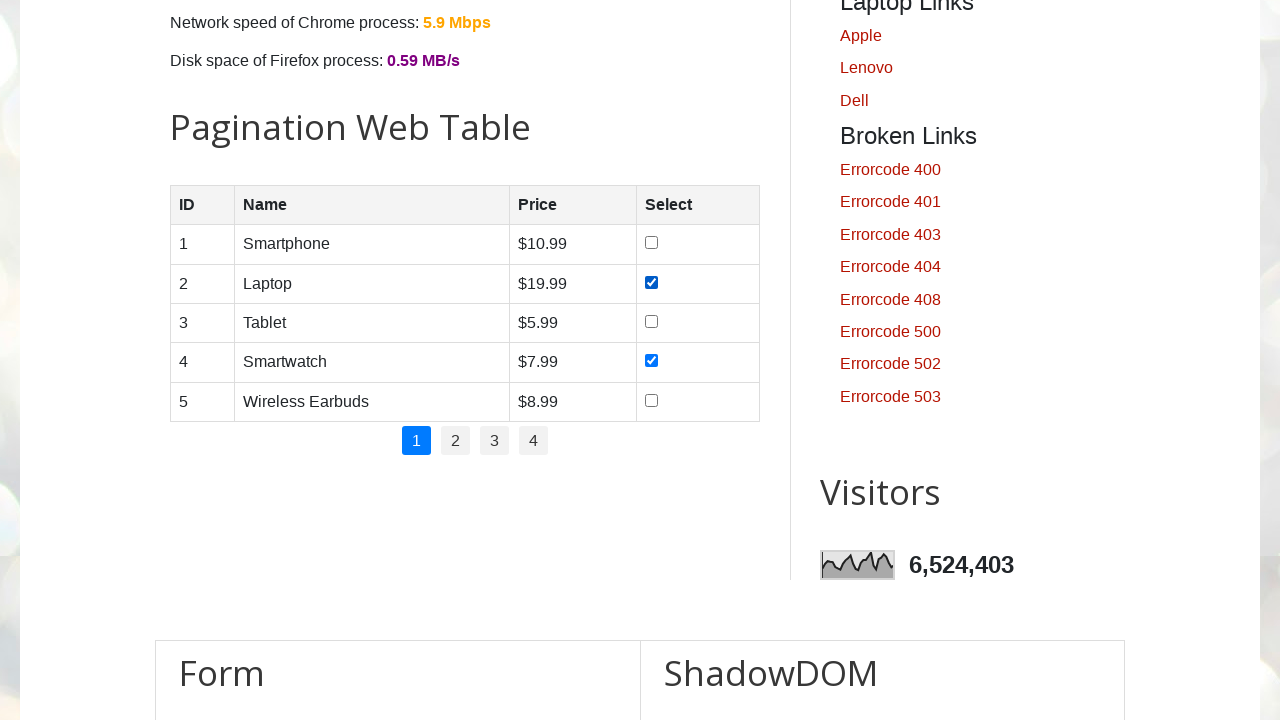

Checked checkbox for 'Tablet' at (651, 321) on #productTable >> tbody tr >> internal:has="td >> internal:has-text=\"Tablet\"i" 
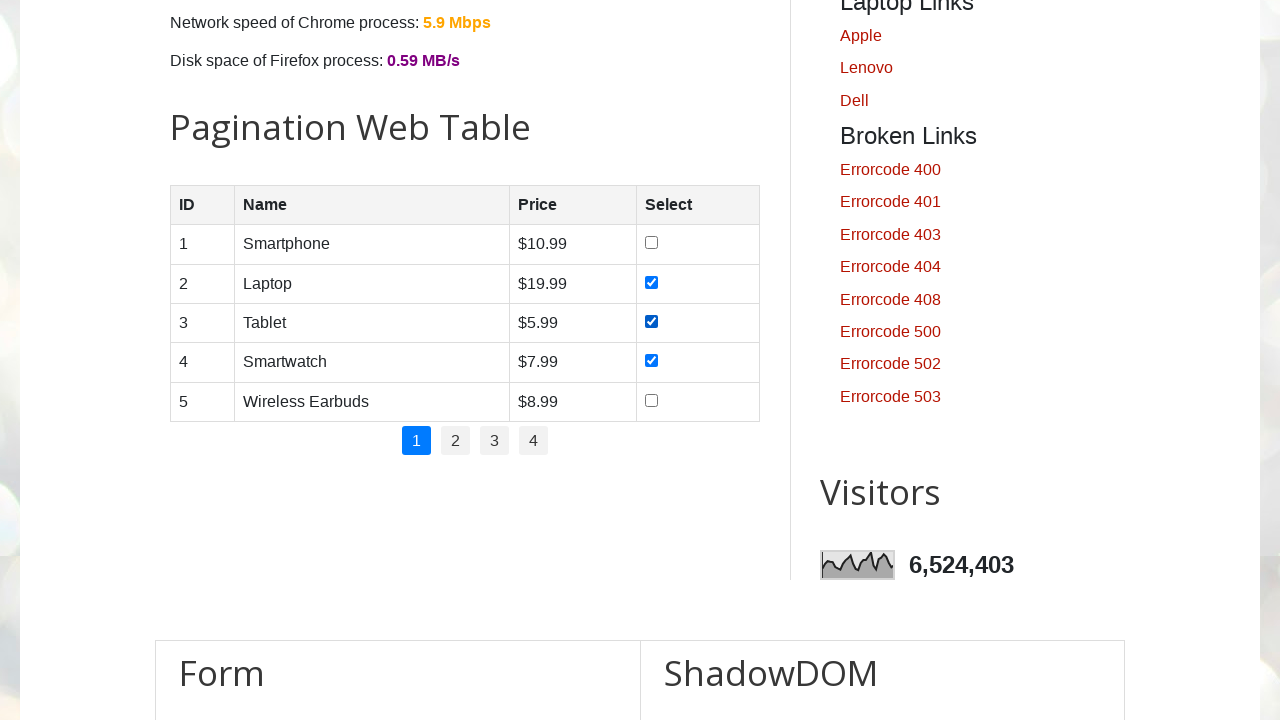

Verified checkbox for 'Tablet' is now checked
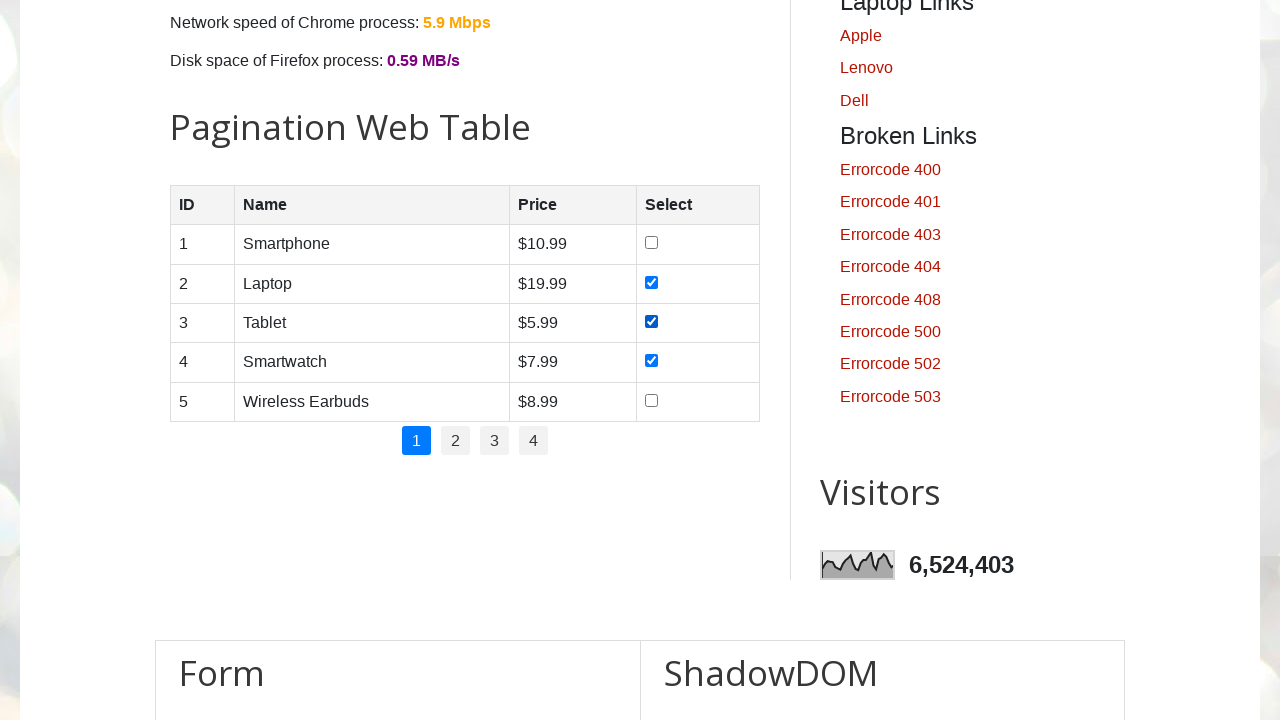

Located pagination links
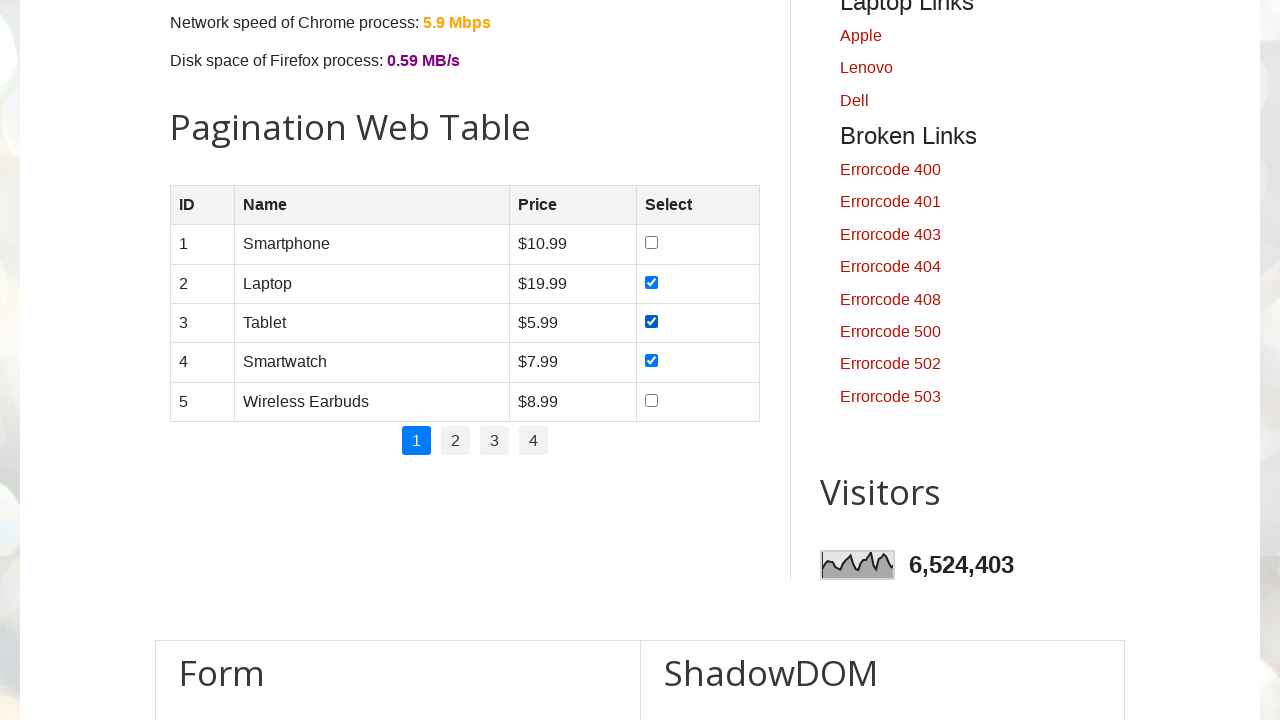

Counted 4 pagination links
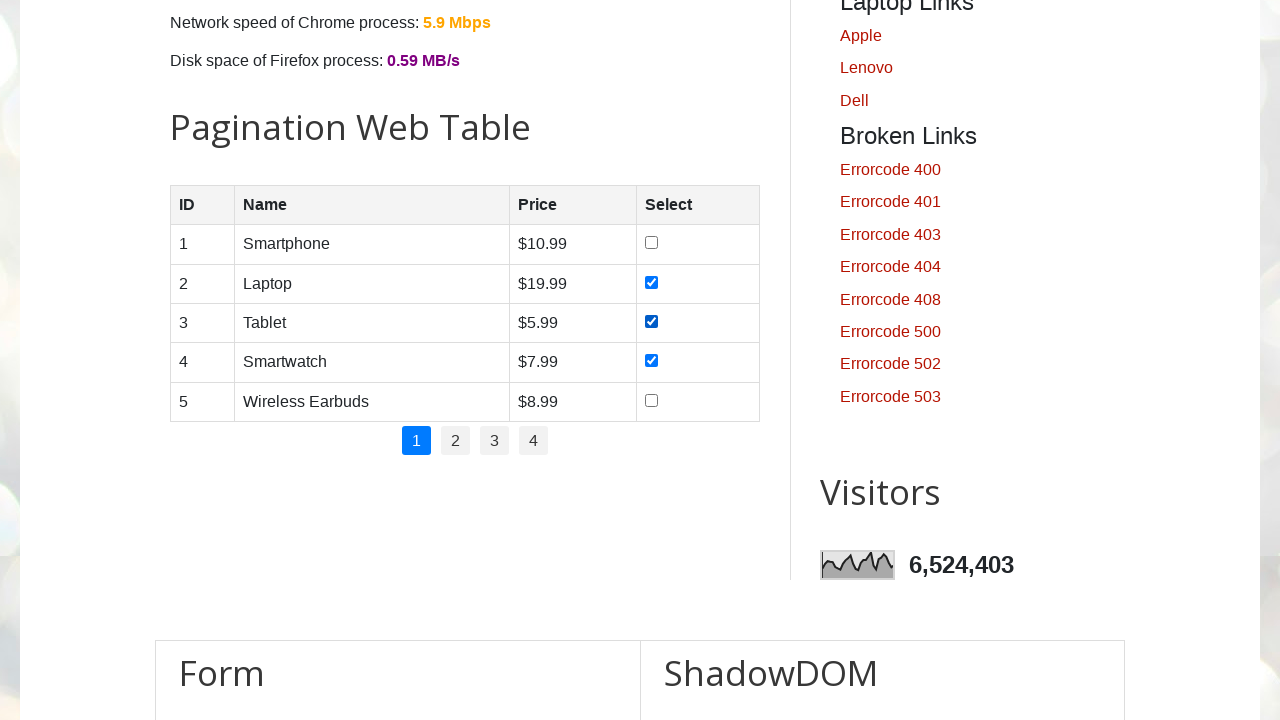

Clicked pagination link 1 at (456, 441) on .pagination li a >> nth=1
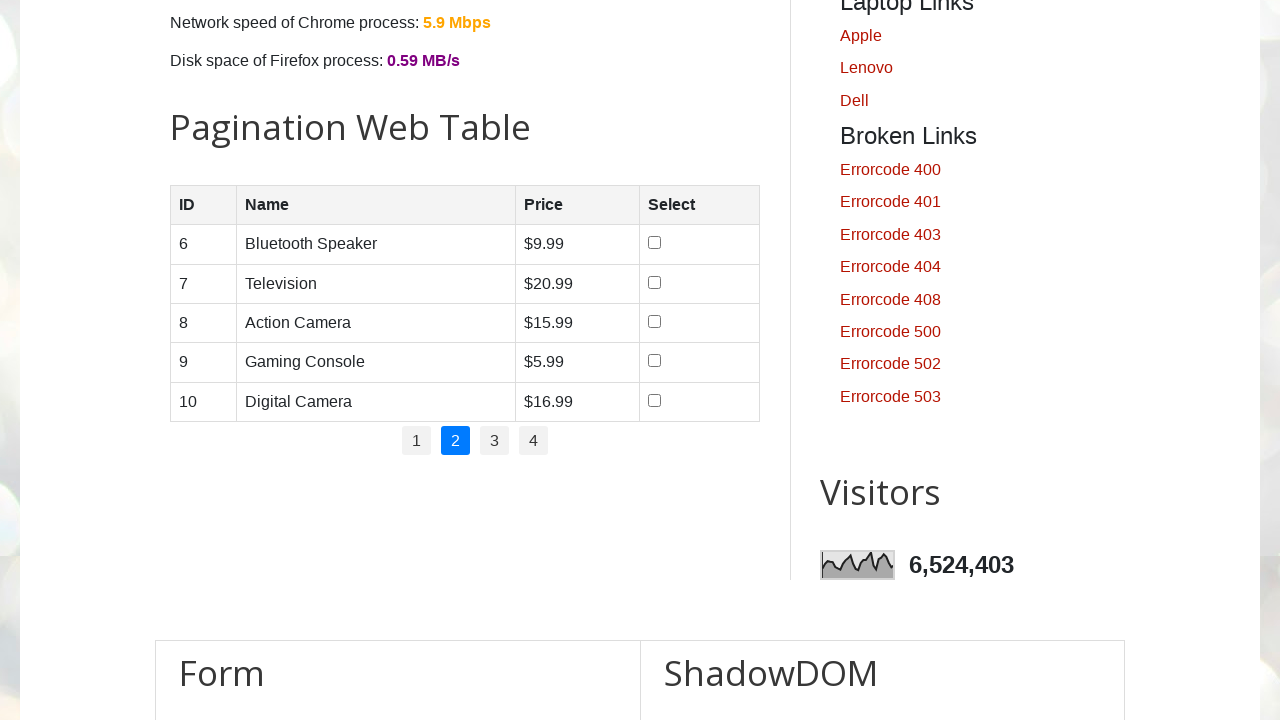

Waited for page 1 to load
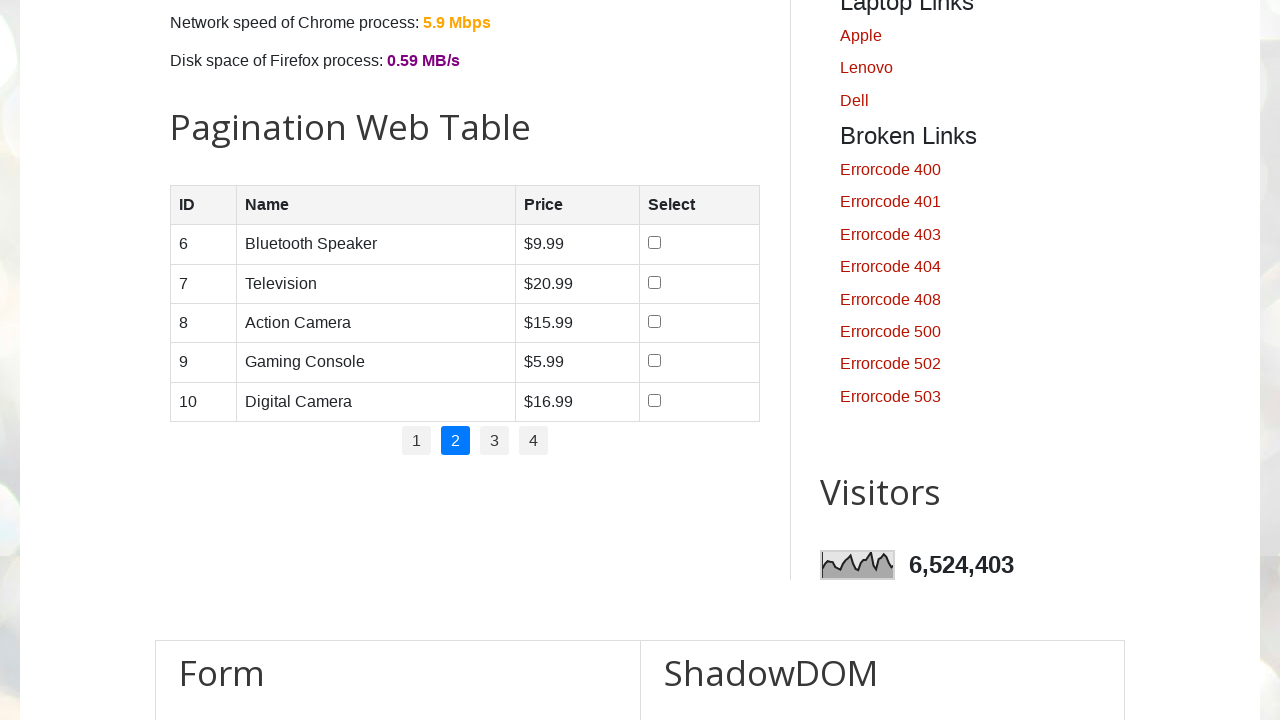

Clicked pagination link 2 at (494, 441) on .pagination li a >> nth=2
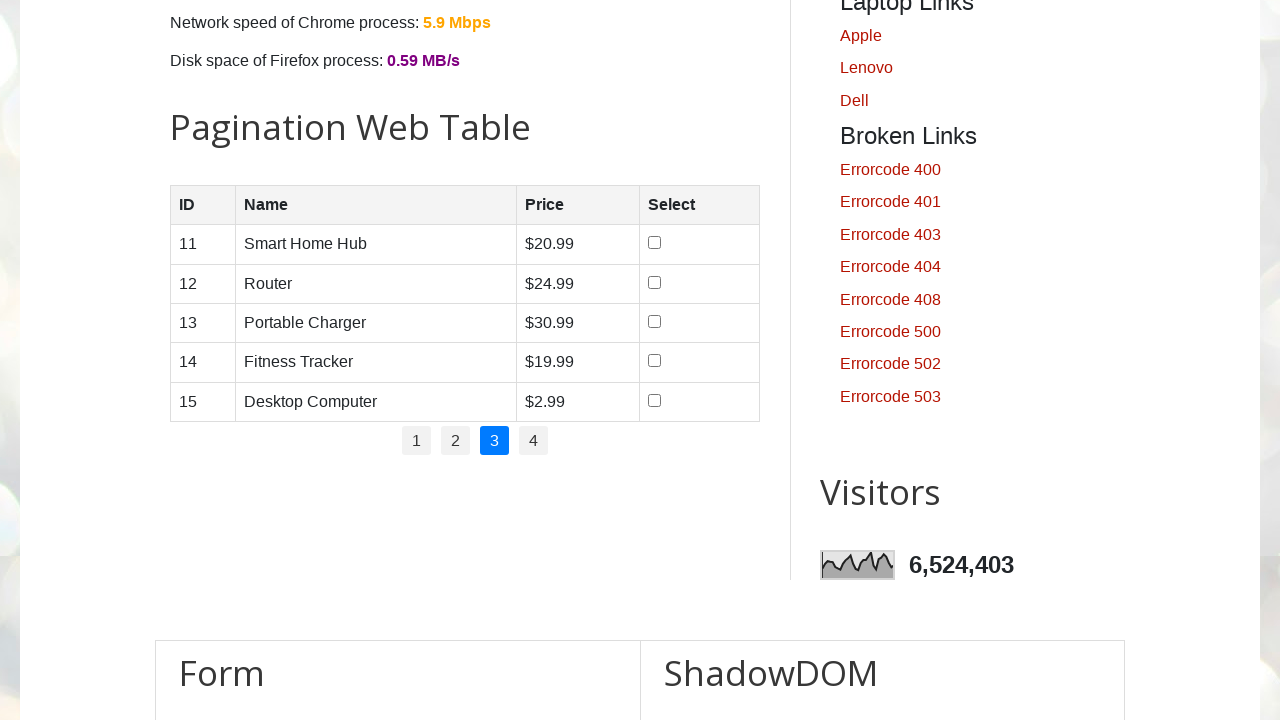

Waited for page 2 to load
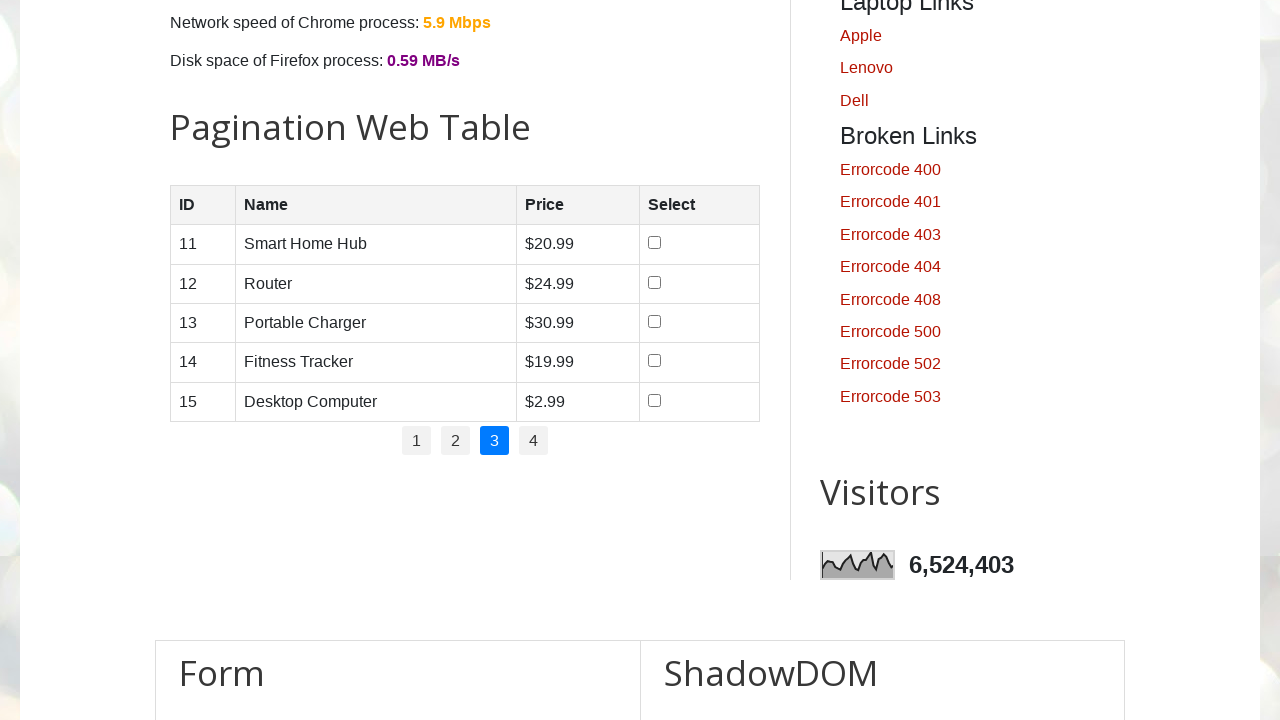

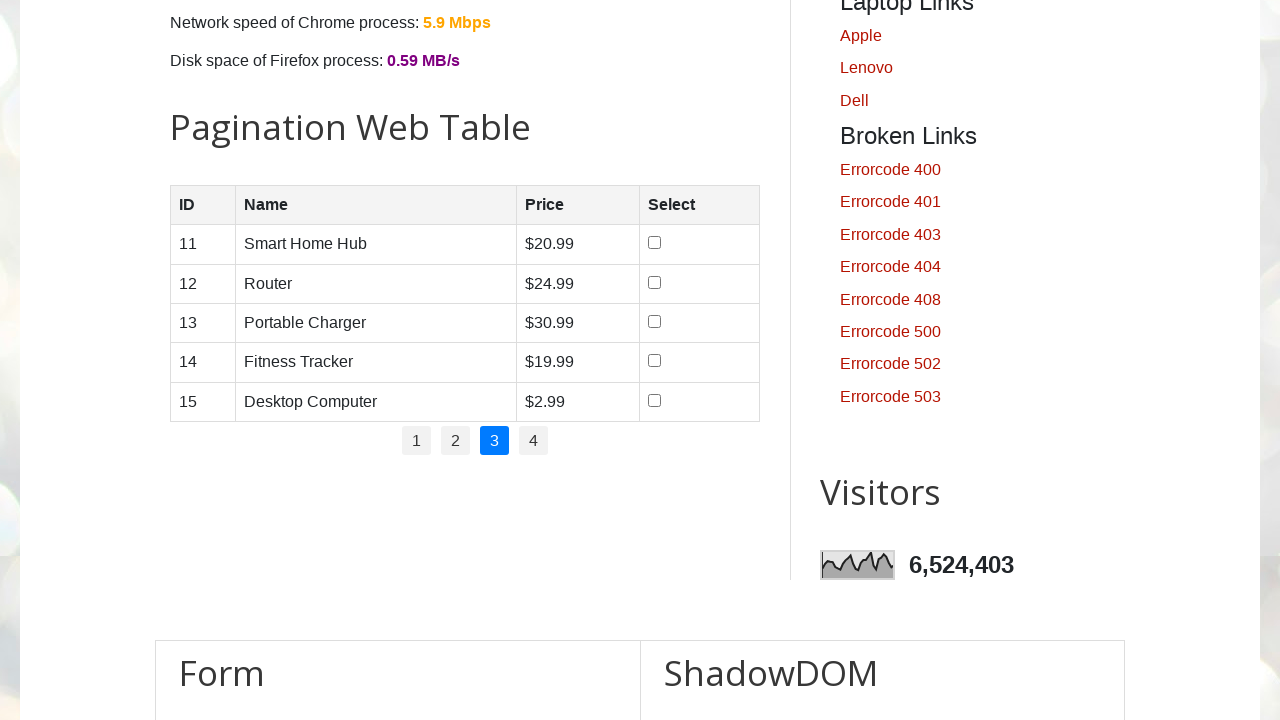